Tests drag and drop functionality by dragging an element and dropping it onto a target element within an iframe

Starting URL: https://jqueryui.com/droppable/

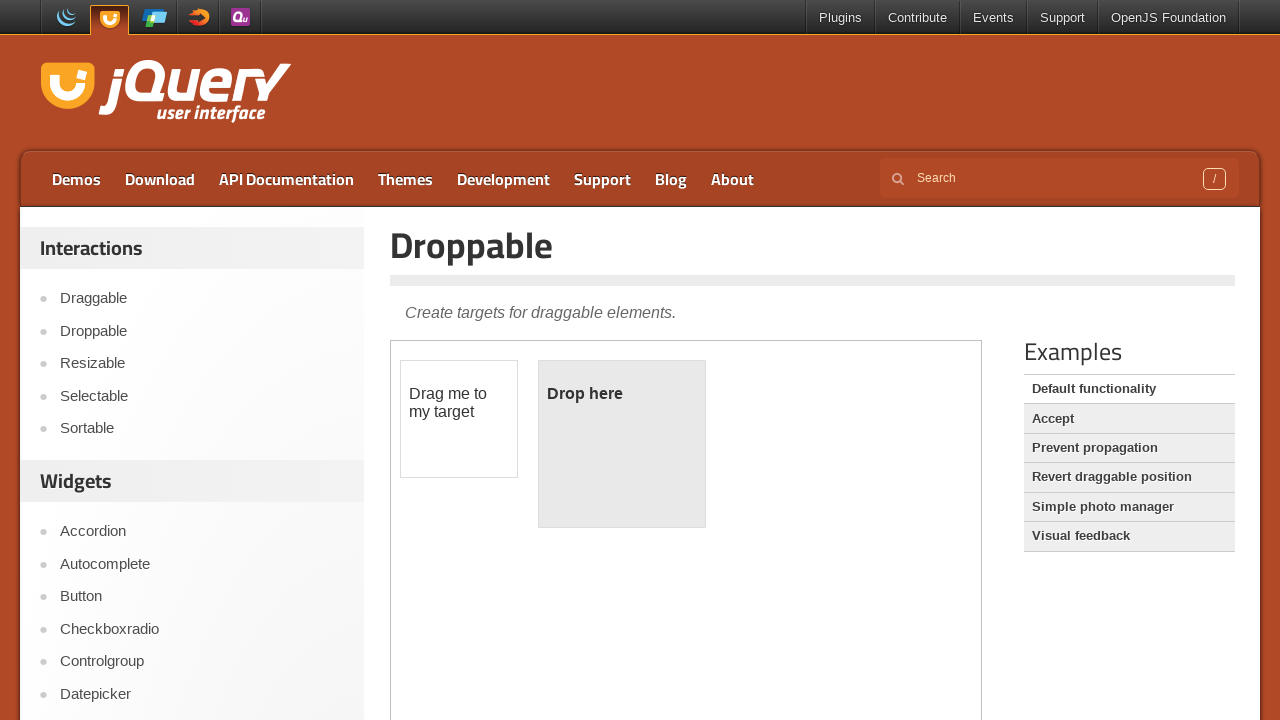

Located iframe containing drag and drop demo
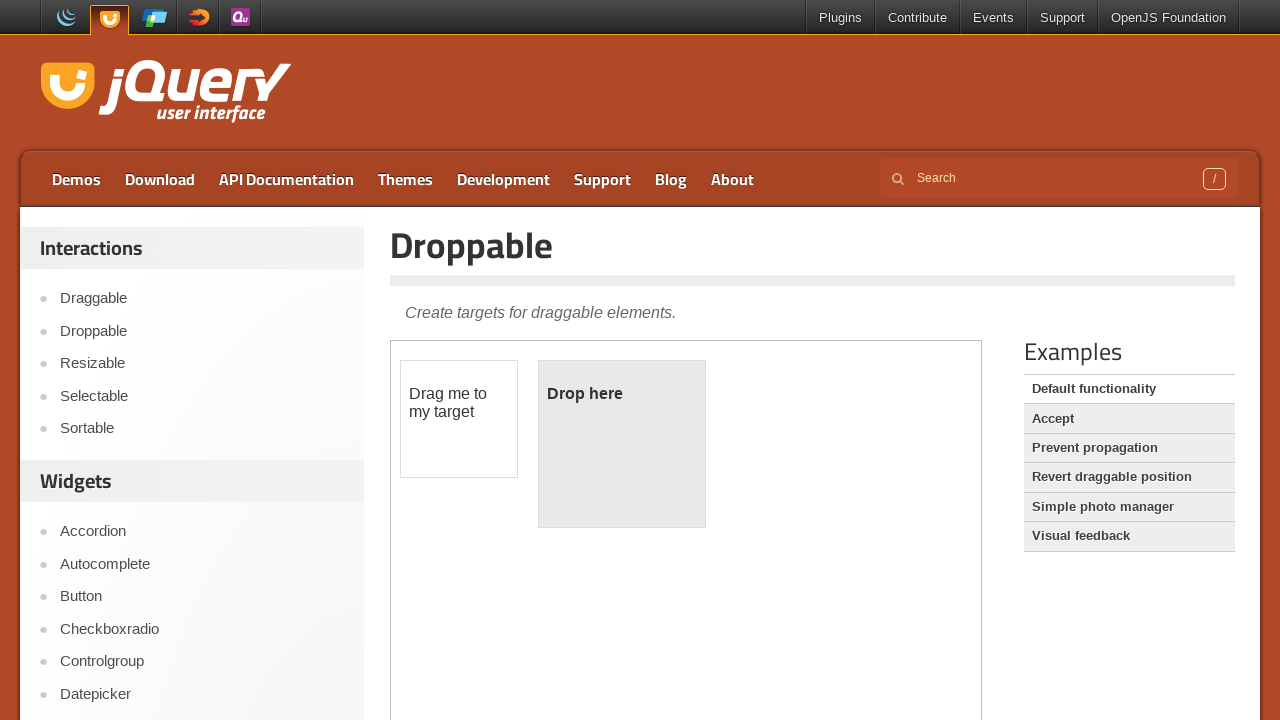

Located draggable element
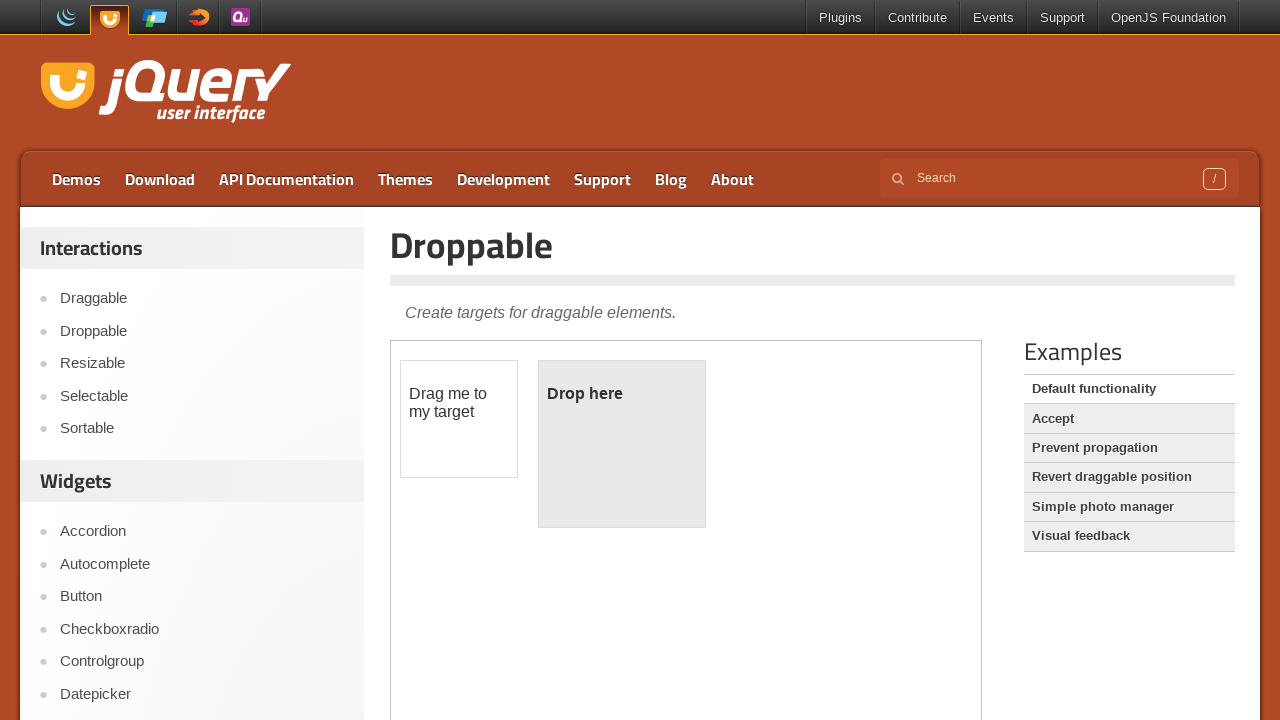

Located droppable target element
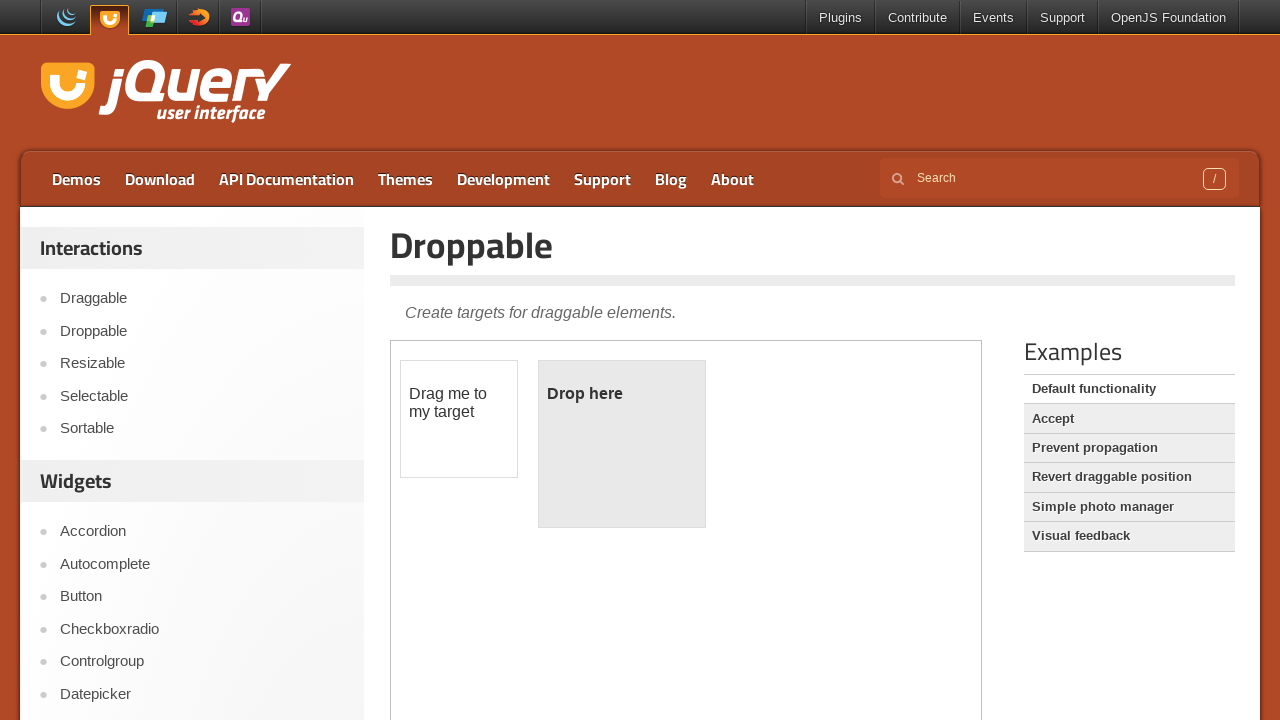

Dragged element and dropped it onto target element at (622, 444)
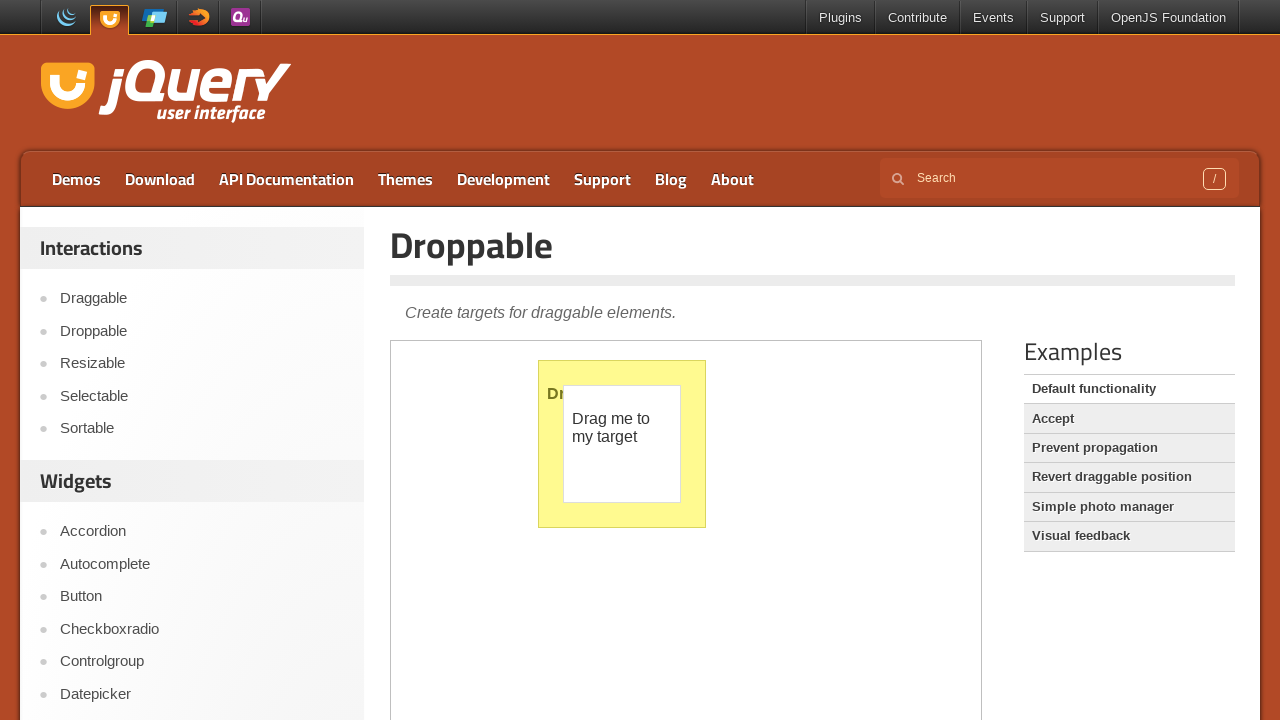

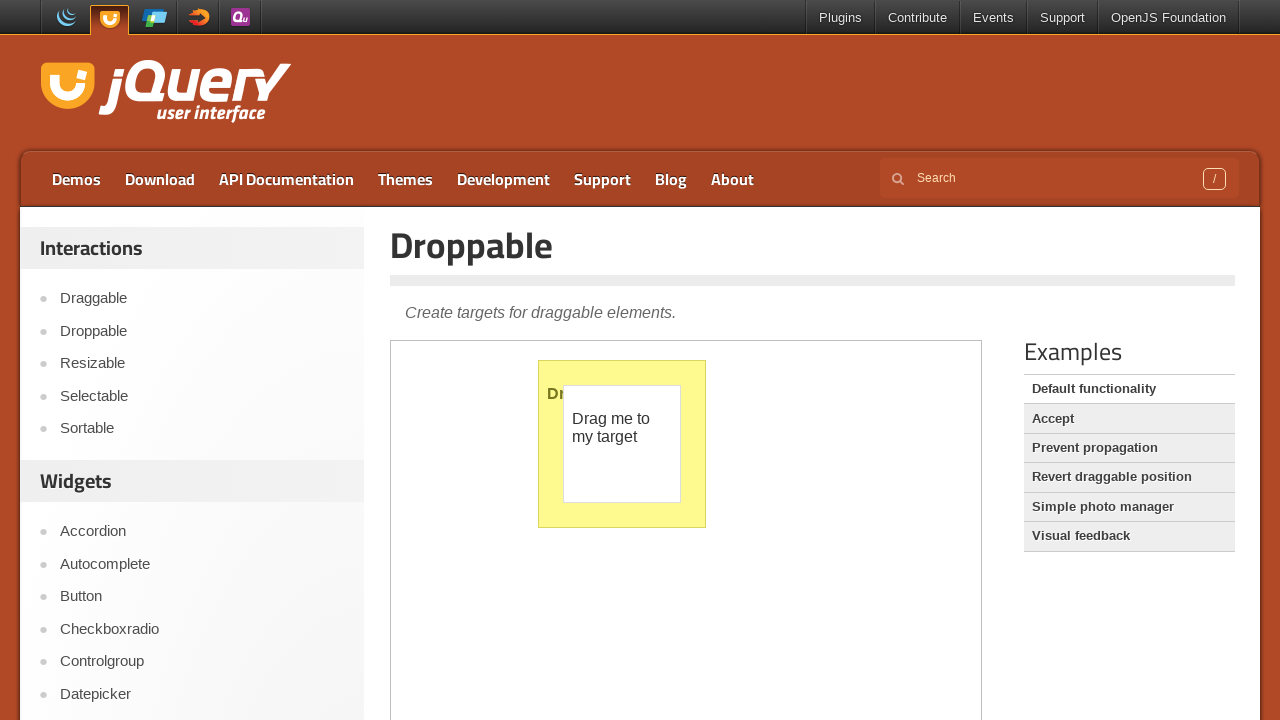